Tests dropdown selection by selecting options using different methods - by visible text, value, and index

Starting URL: https://the-internet.herokuapp.com/dropdown

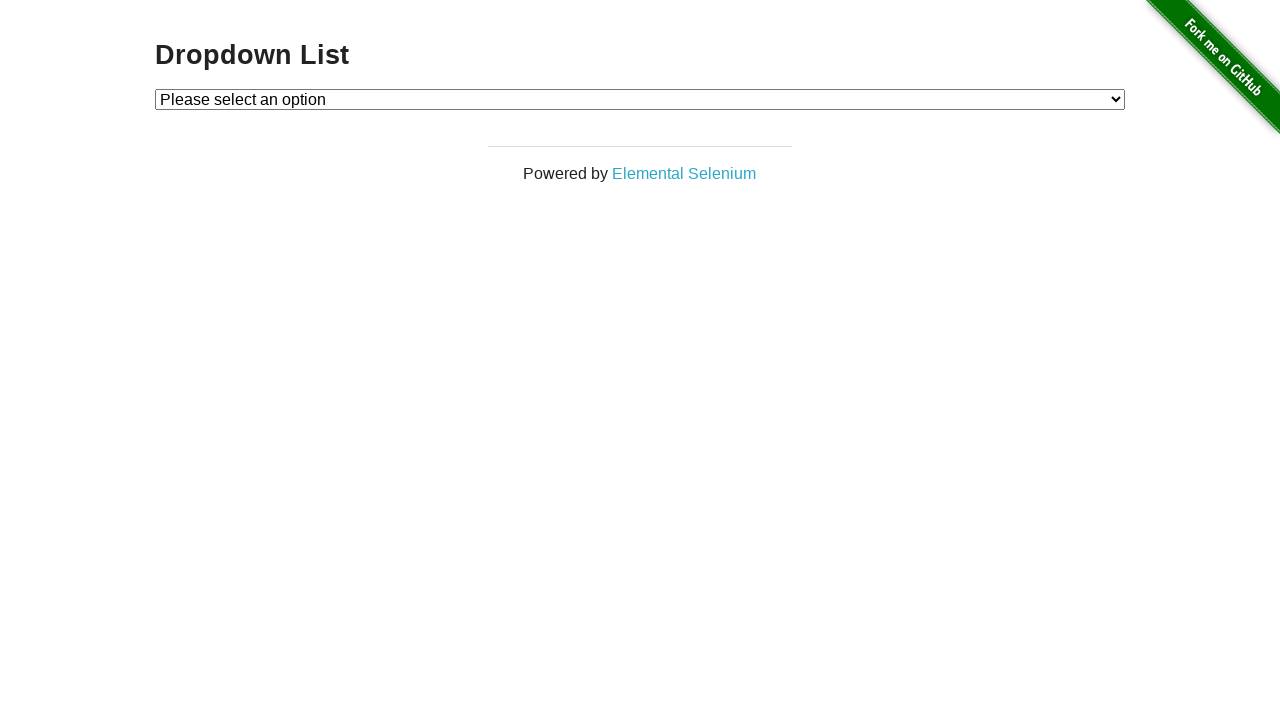

Selected 'Option 1' by visible text from dropdown on #dropdown
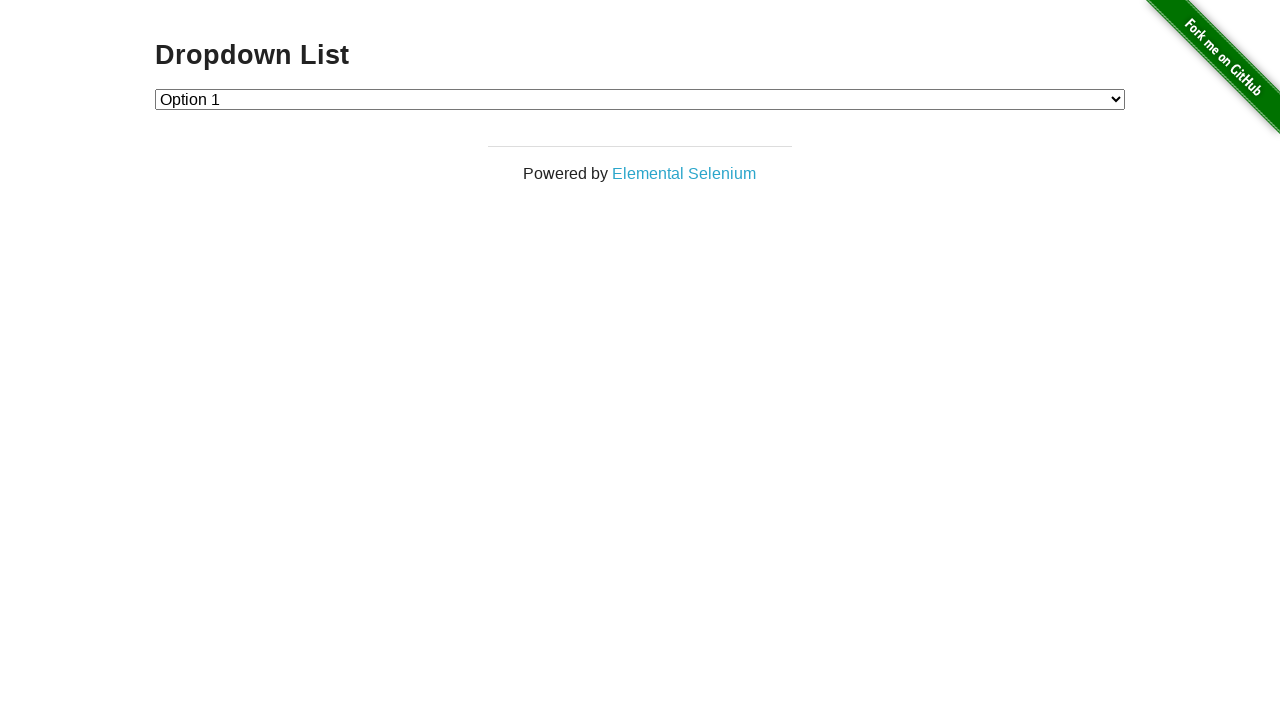

Selected option with value '2' from dropdown on #dropdown
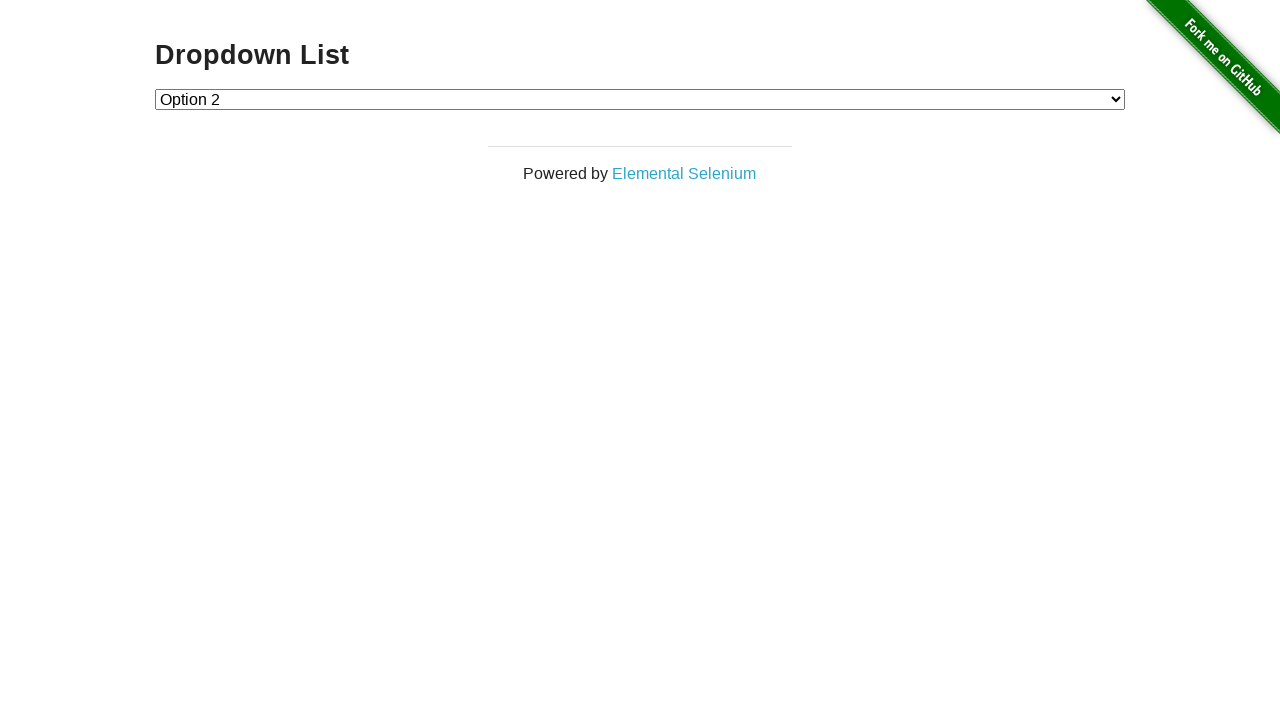

Selected option at index 1 (Option 1) from dropdown on #dropdown
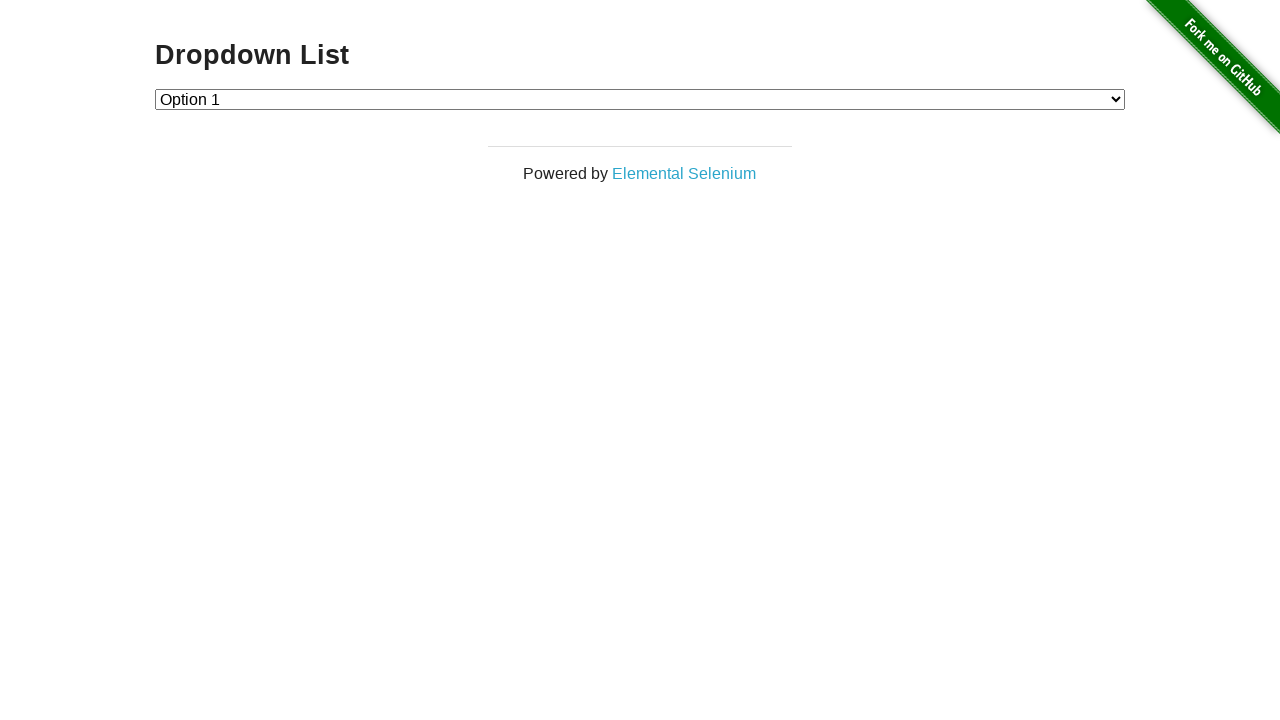

Selected option at index 2 (Option 2) from dropdown on #dropdown
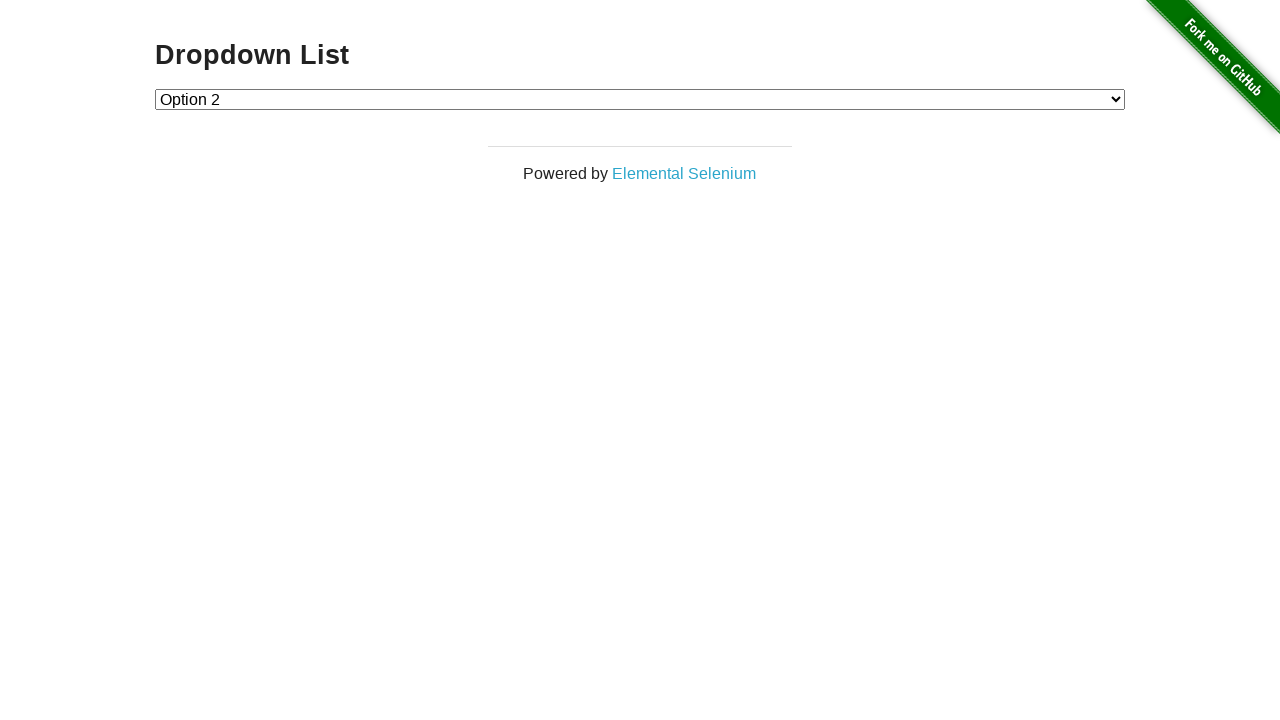

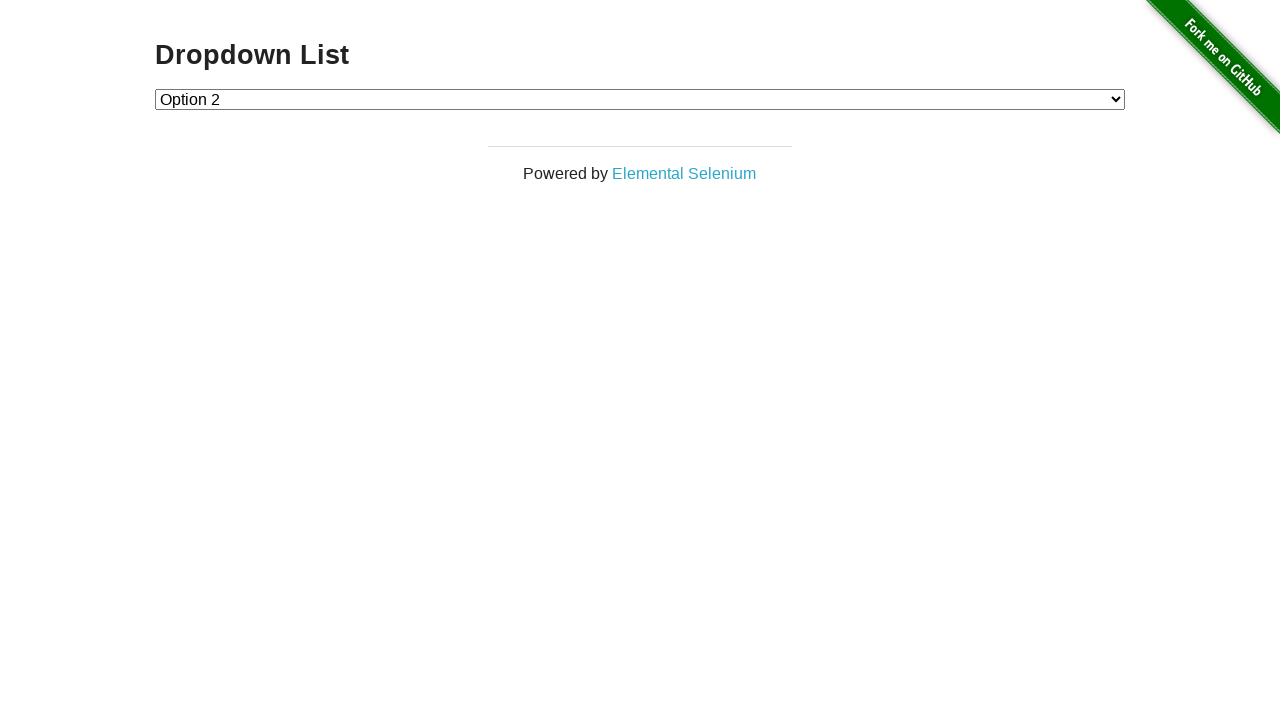